Tests GitHub search functionality using lambda steps - searches for a repository, navigates to it, opens Pull Requests tab, and verifies a specific pull request number exists

Starting URL: https://github.com

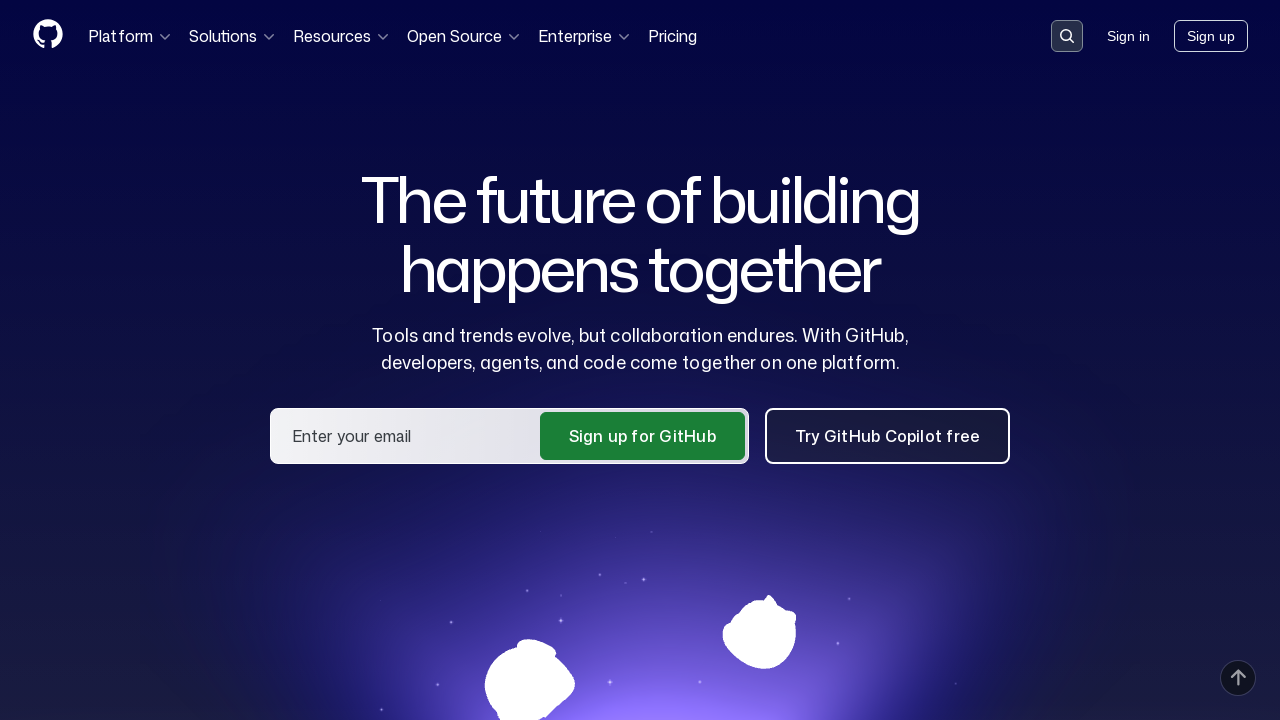

Clicked search button to open search input at (1067, 36) on .header-search-button
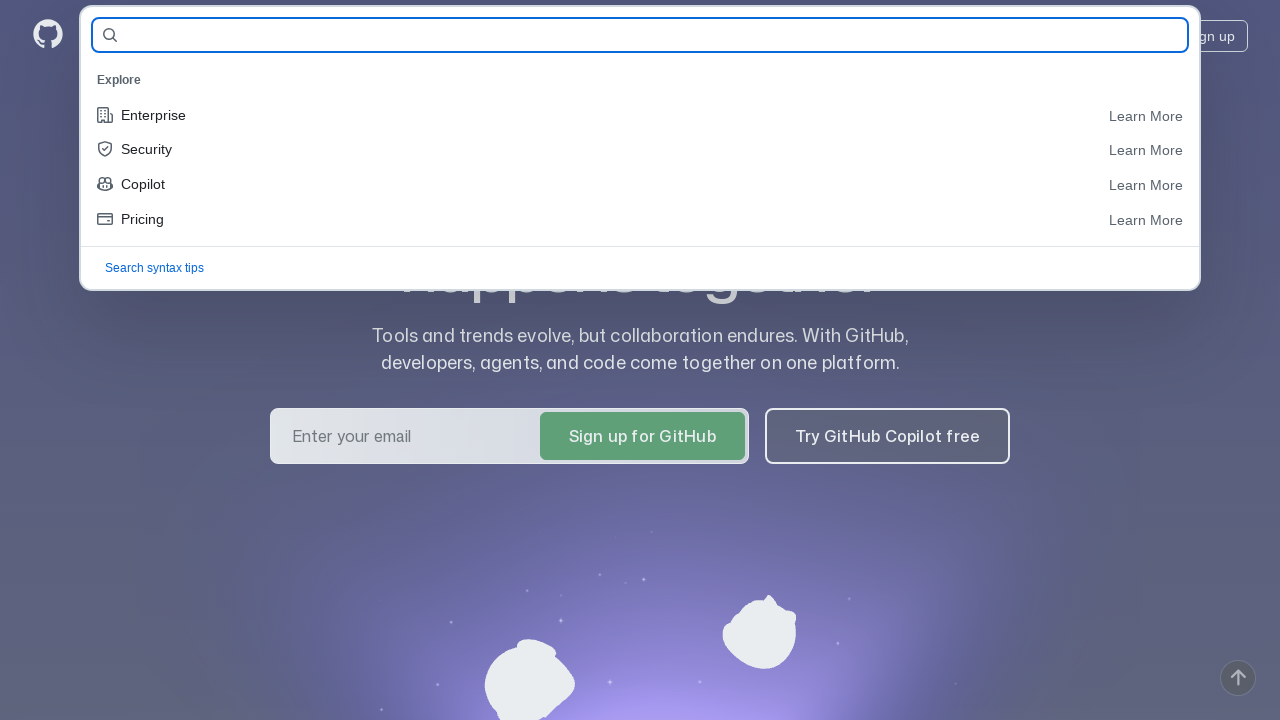

Search input field became visible
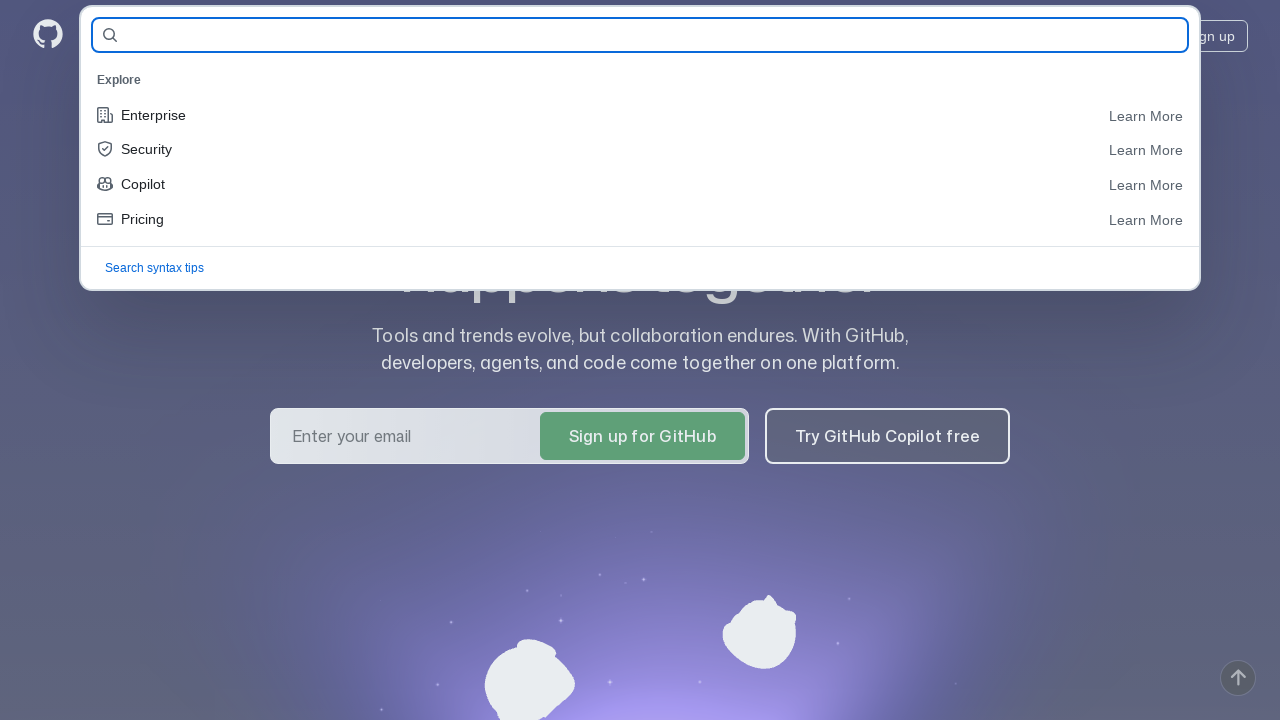

Filled search field with 'eroshenkoam/allure-example' on #query-builder-test
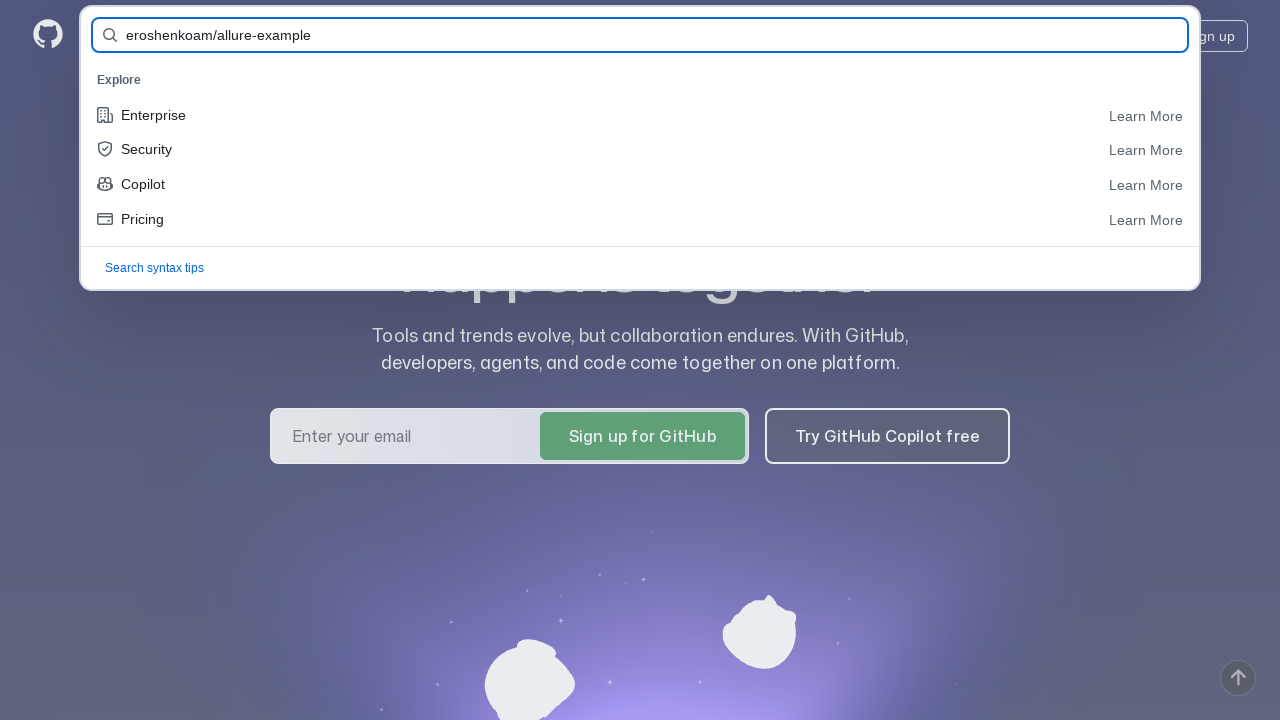

Pressed Enter to submit search query on #query-builder-test
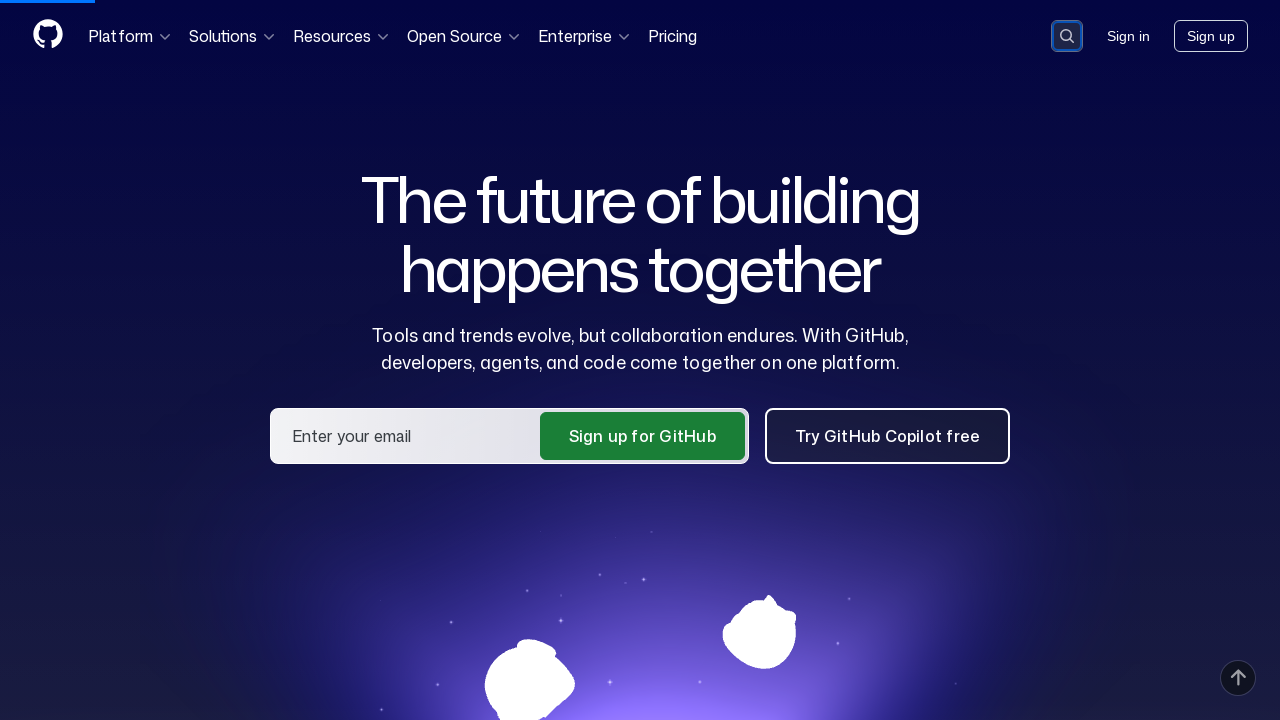

Repository link appeared in search results
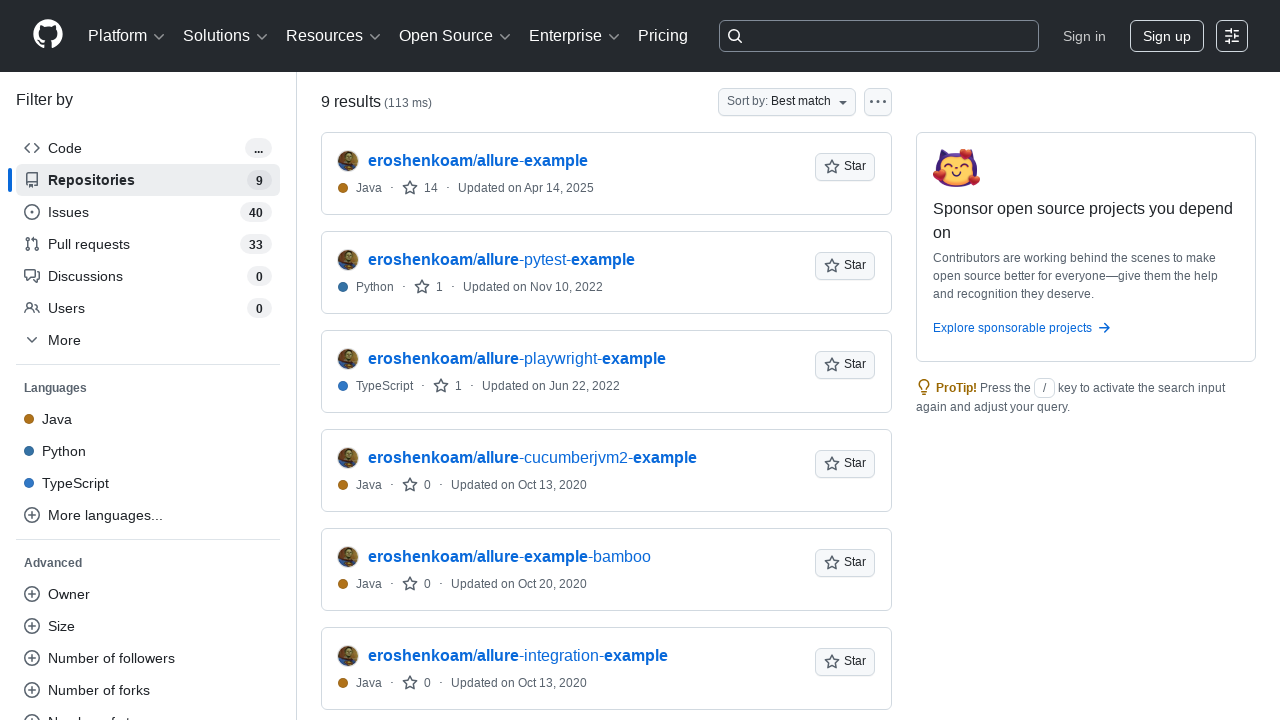

Clicked on eroshenkoam/allure-example repository link at (478, 161) on a:has-text('eroshenkoam/allure-example')
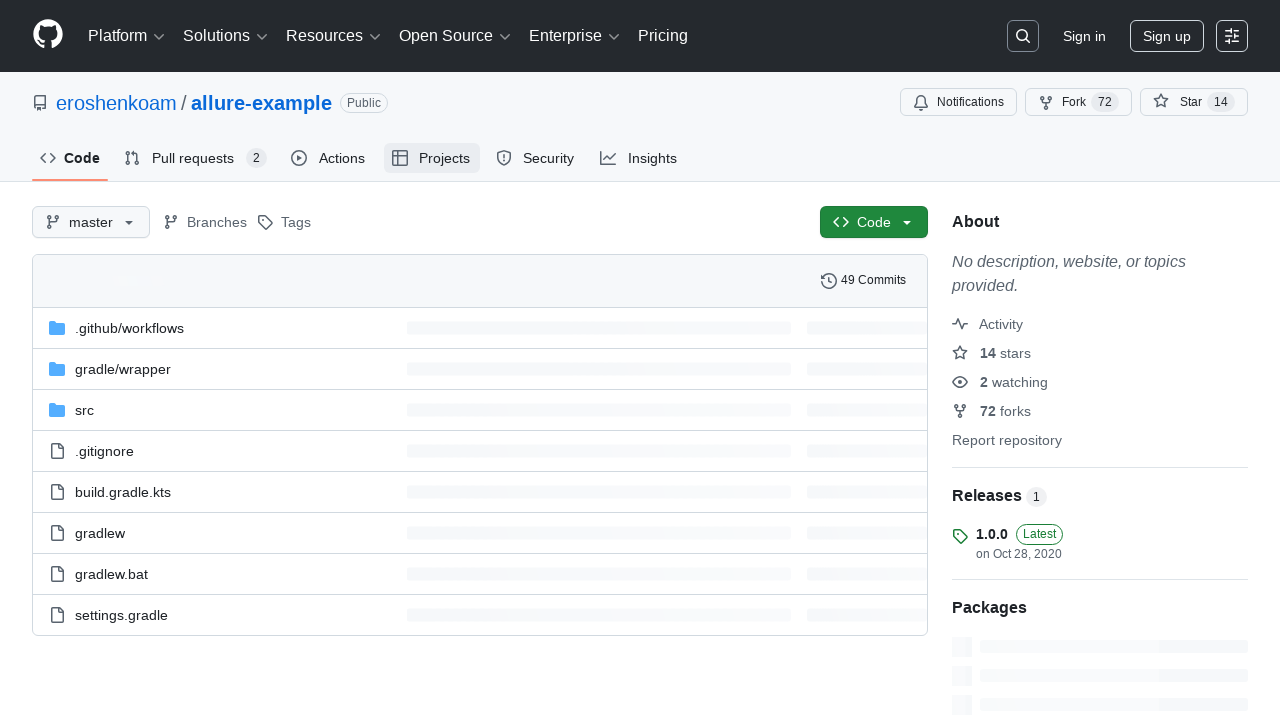

Pull Requests tab became visible
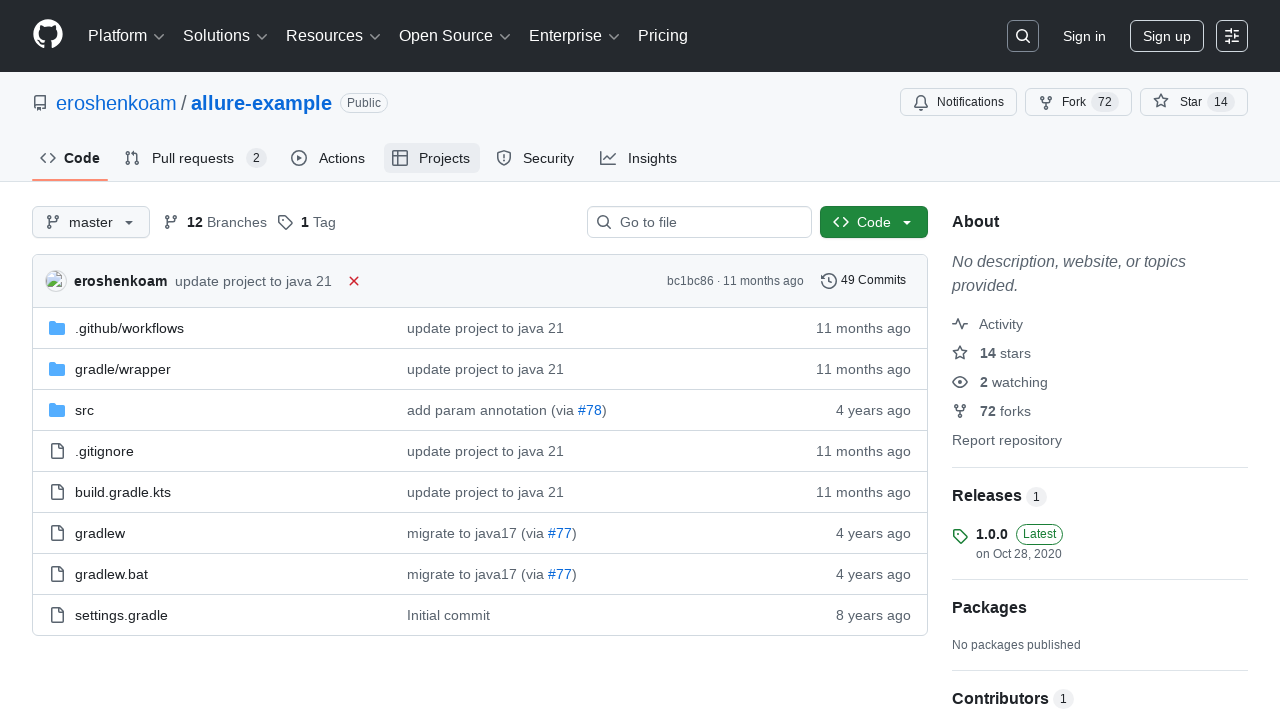

Clicked on Pull Requests tab at (196, 158) on #pull-requests-tab
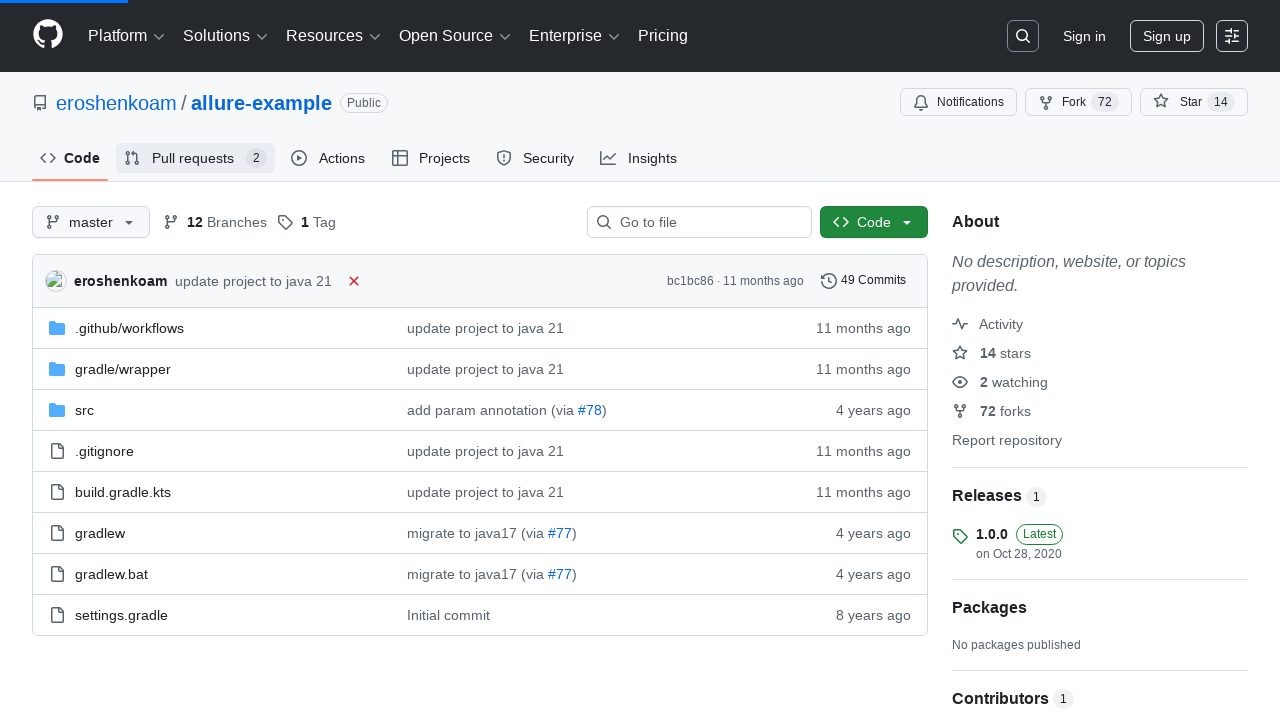

Verified pull request #91 exists in the Pull Requests tab
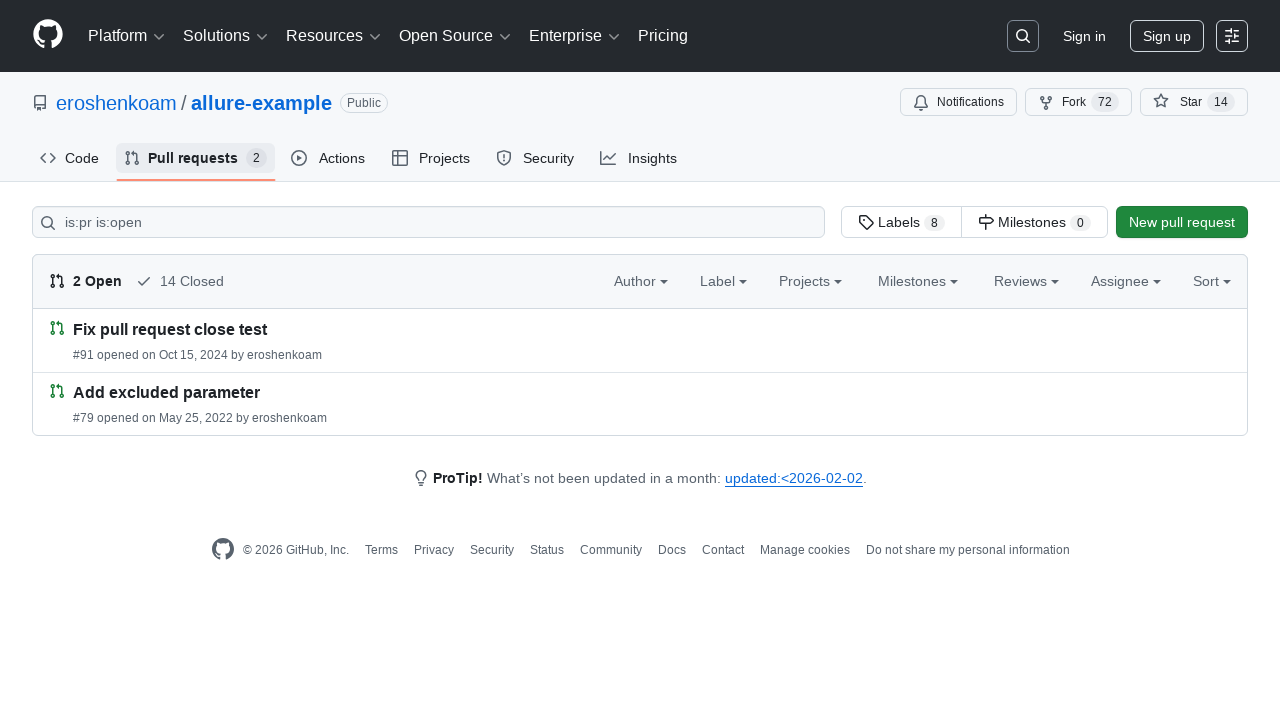

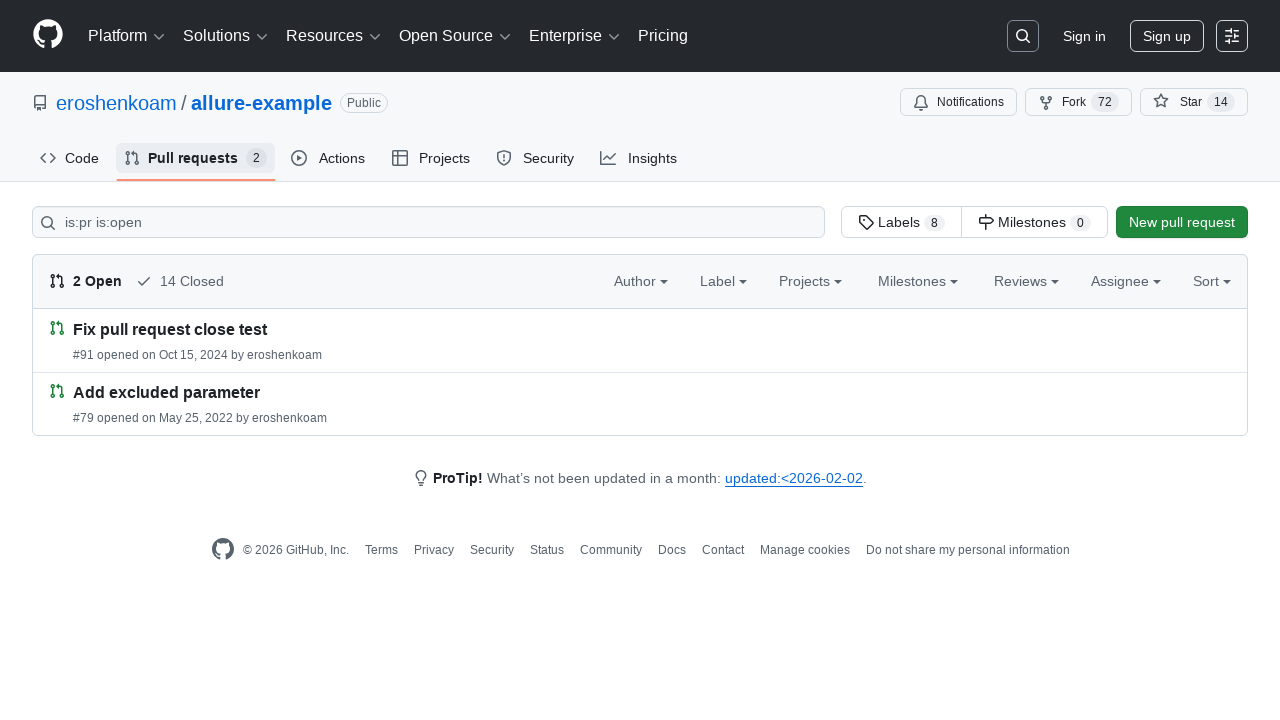